Navigates to Rahul Shetty Academy website and verifies that the page title matches "Rahul Shetty Academy"

Starting URL: https://rahulshettyacademy.com

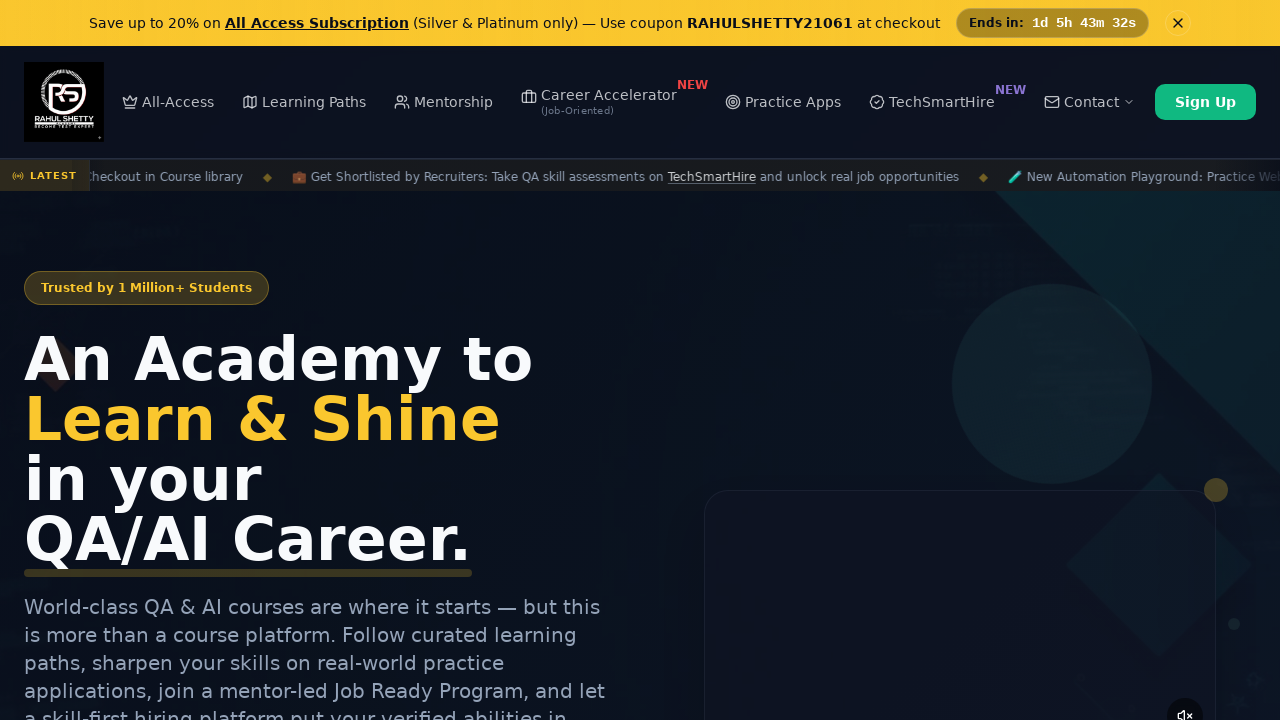

Waited for page to reach domcontentloaded state
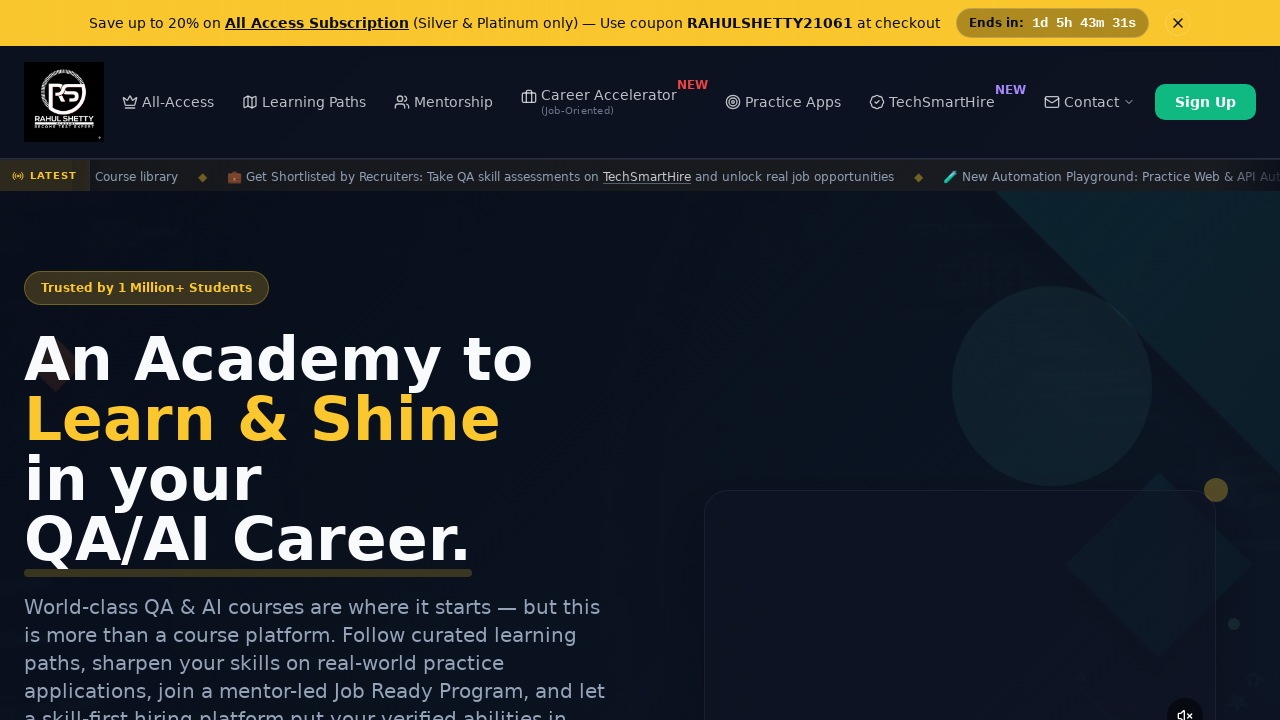

Verified page title matches 'Rahul Shetty Academy'
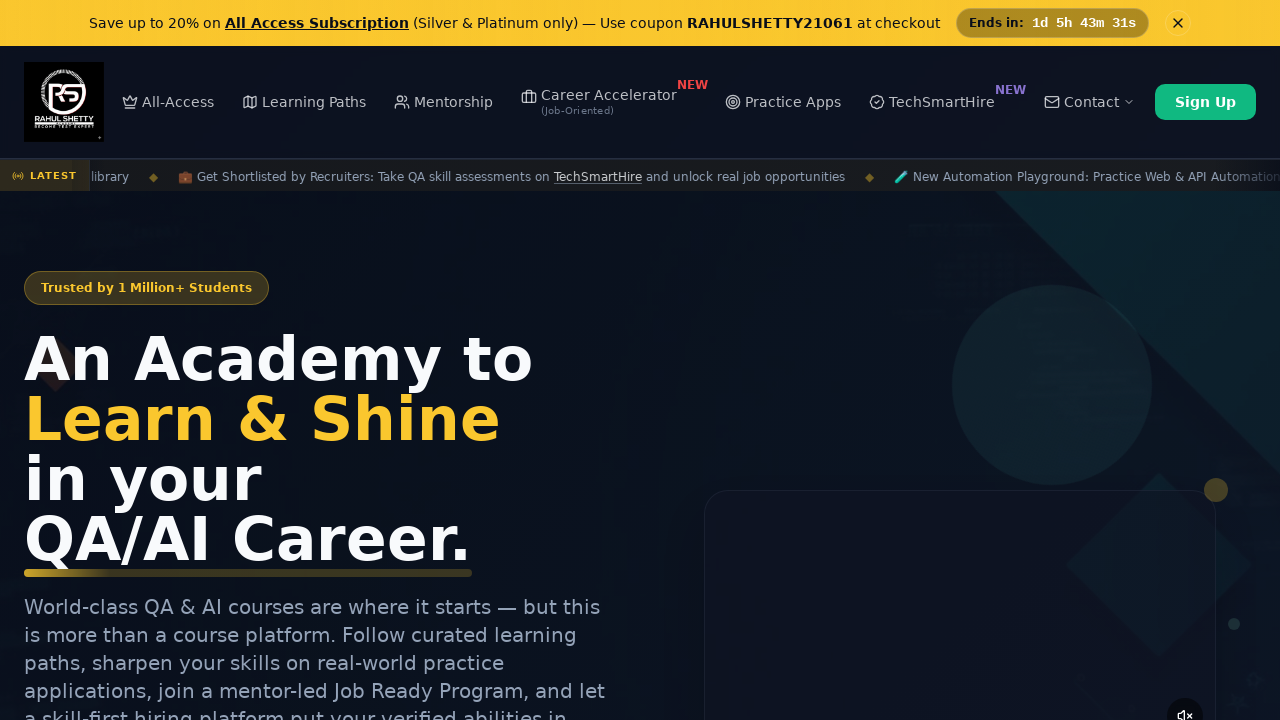

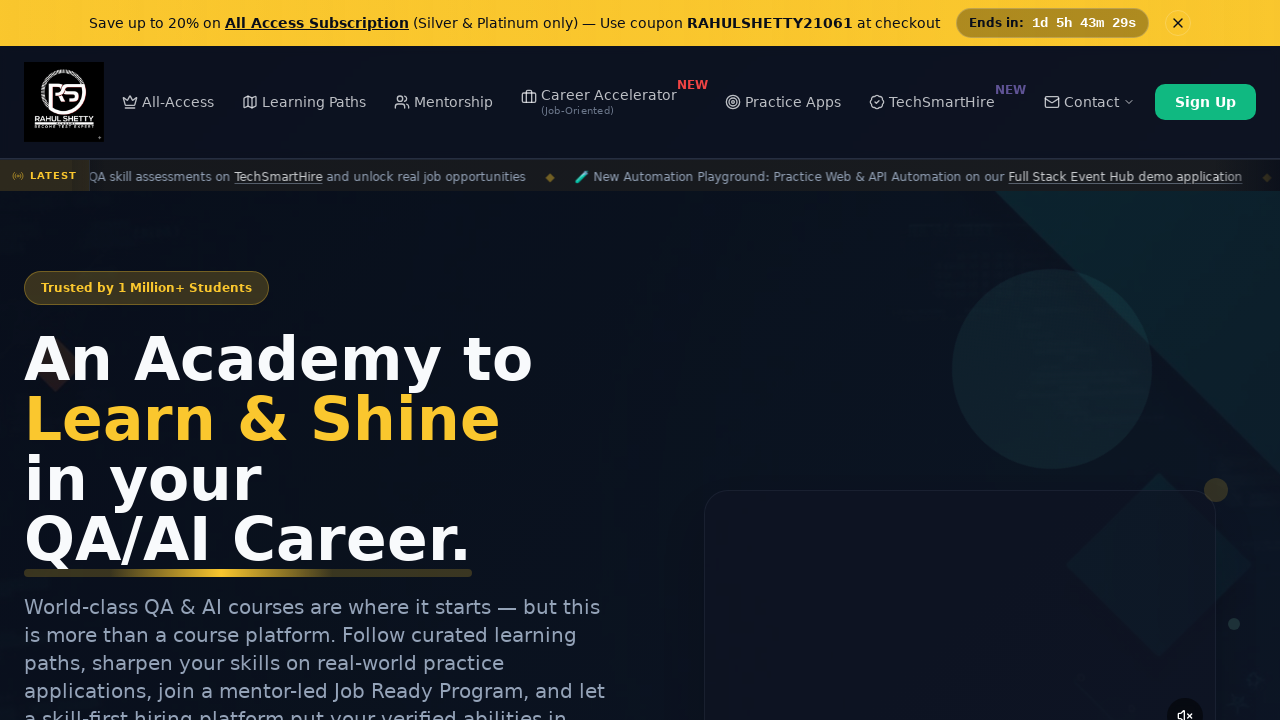